Tests file upload functionality with error handling, uploading a file and verifying the success message appears.

Starting URL: https://the-internet.herokuapp.com/

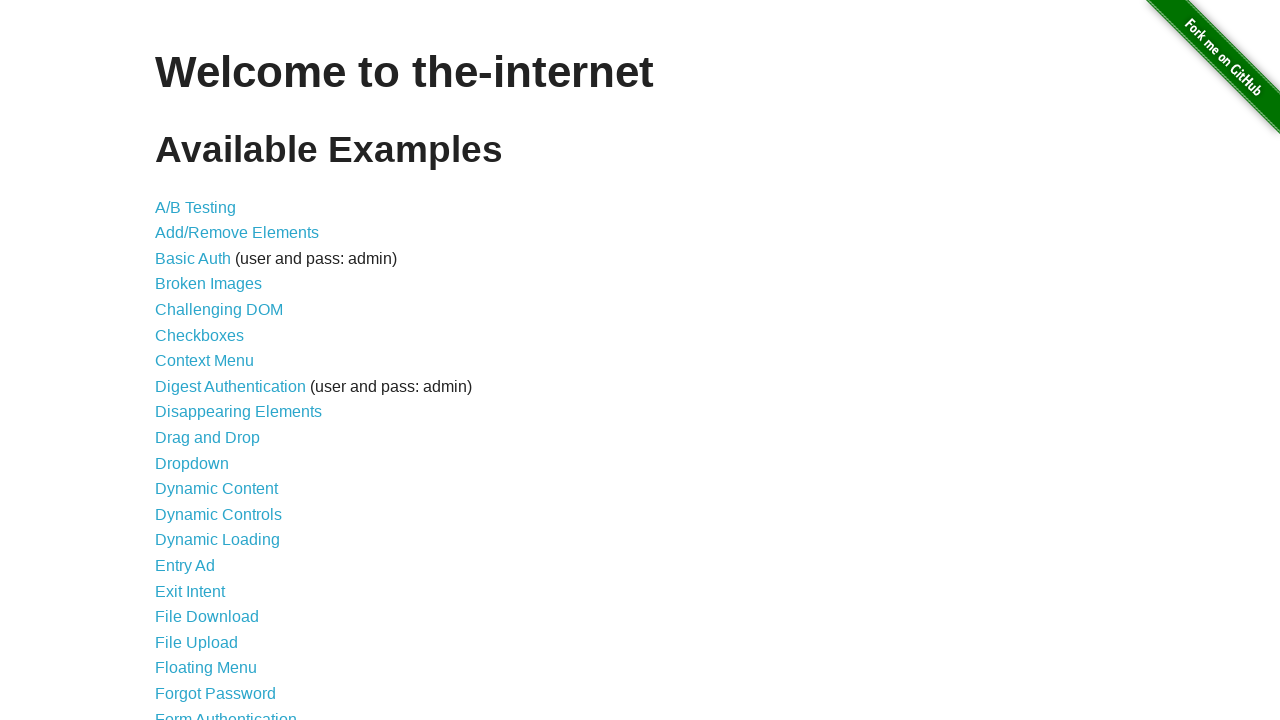

Created temporary test PNG file for upload
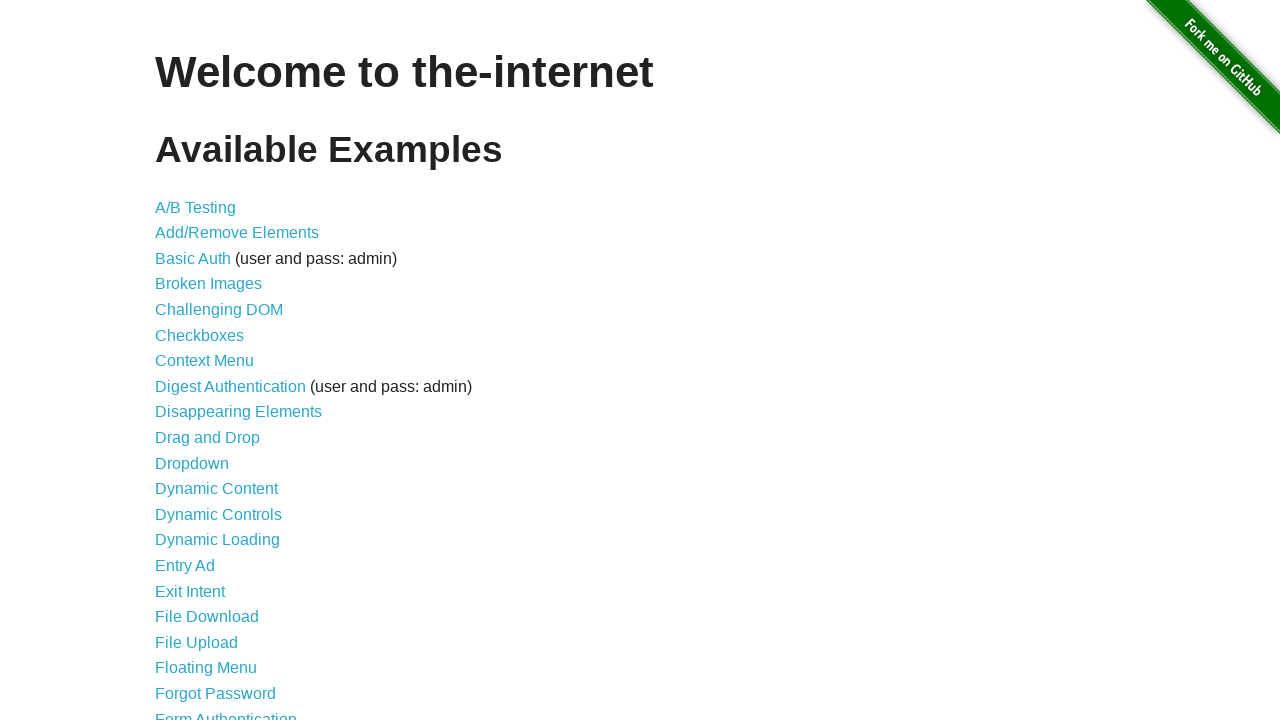

Clicked on File Upload link at (196, 642) on text=File Upload
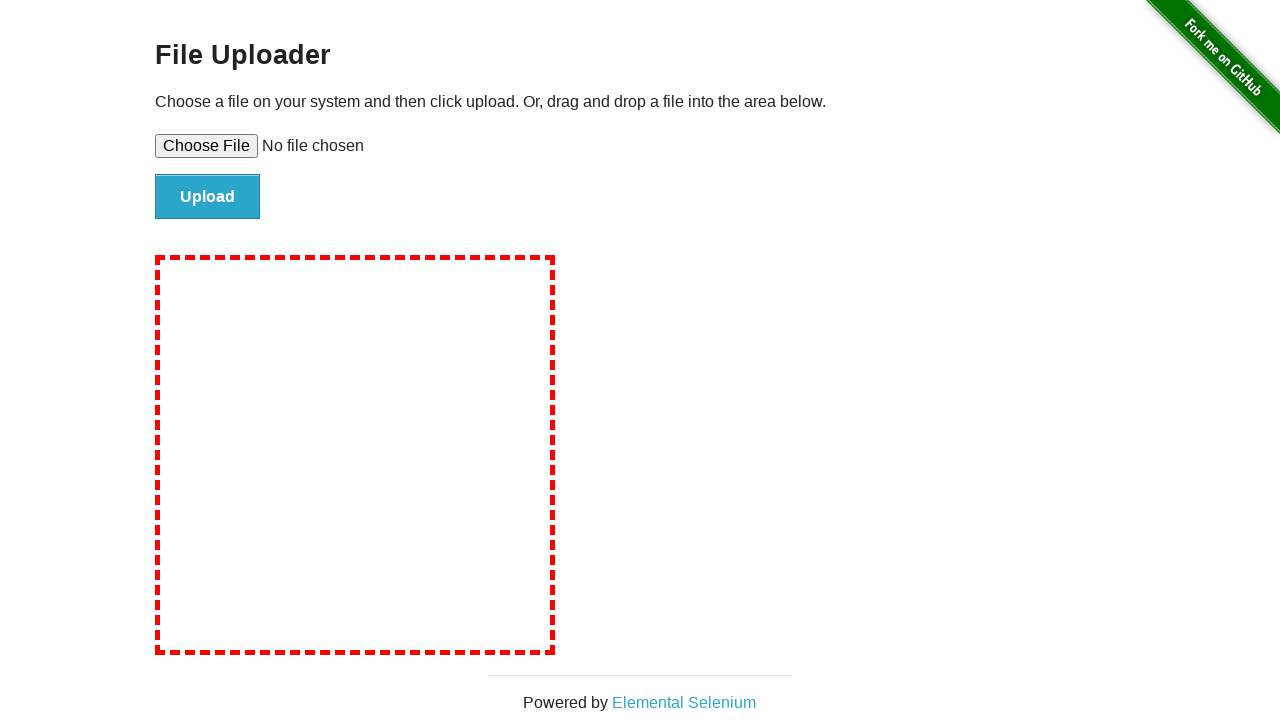

Set input file to upload test PNG file
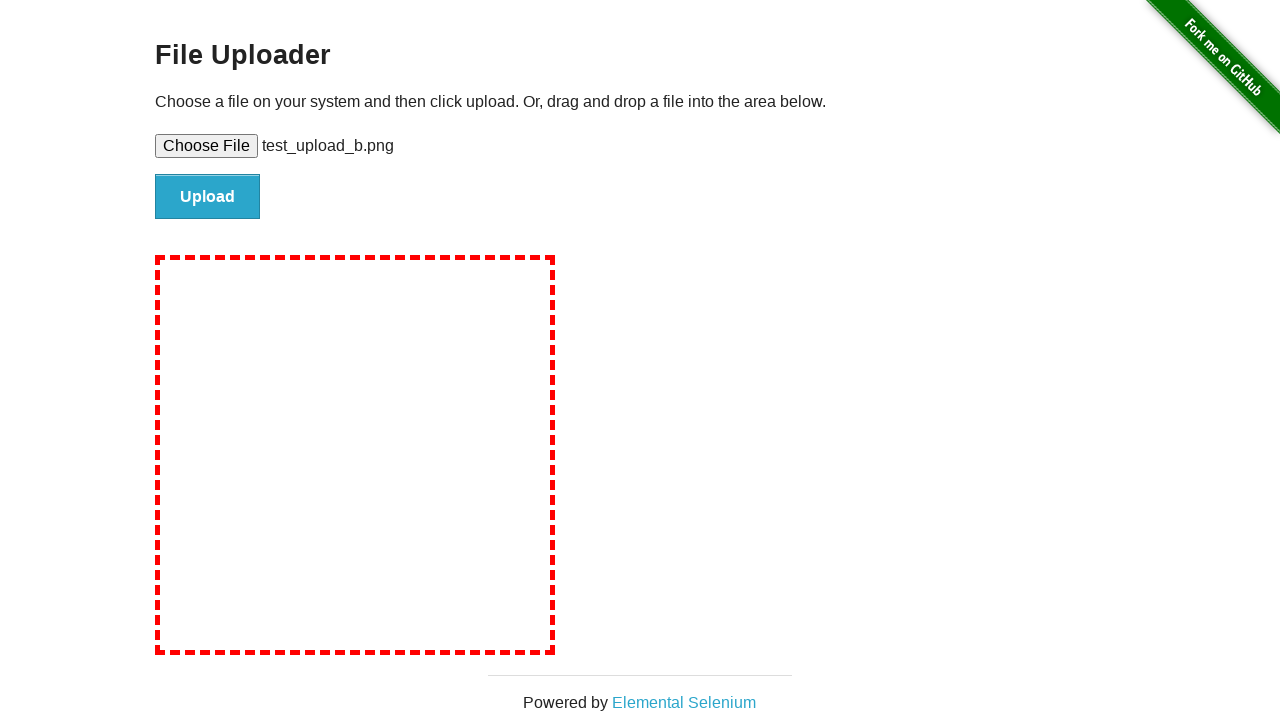

Clicked file submit button at (208, 197) on #file-submit
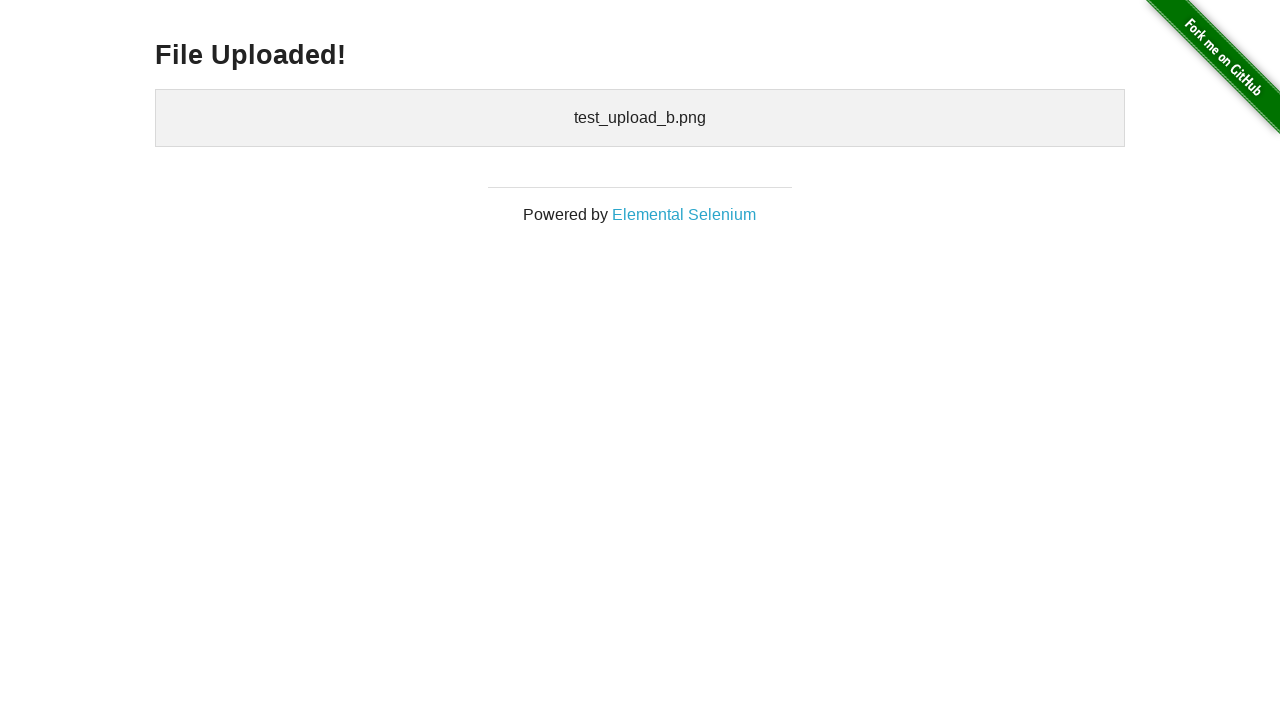

Waited for content element to appear
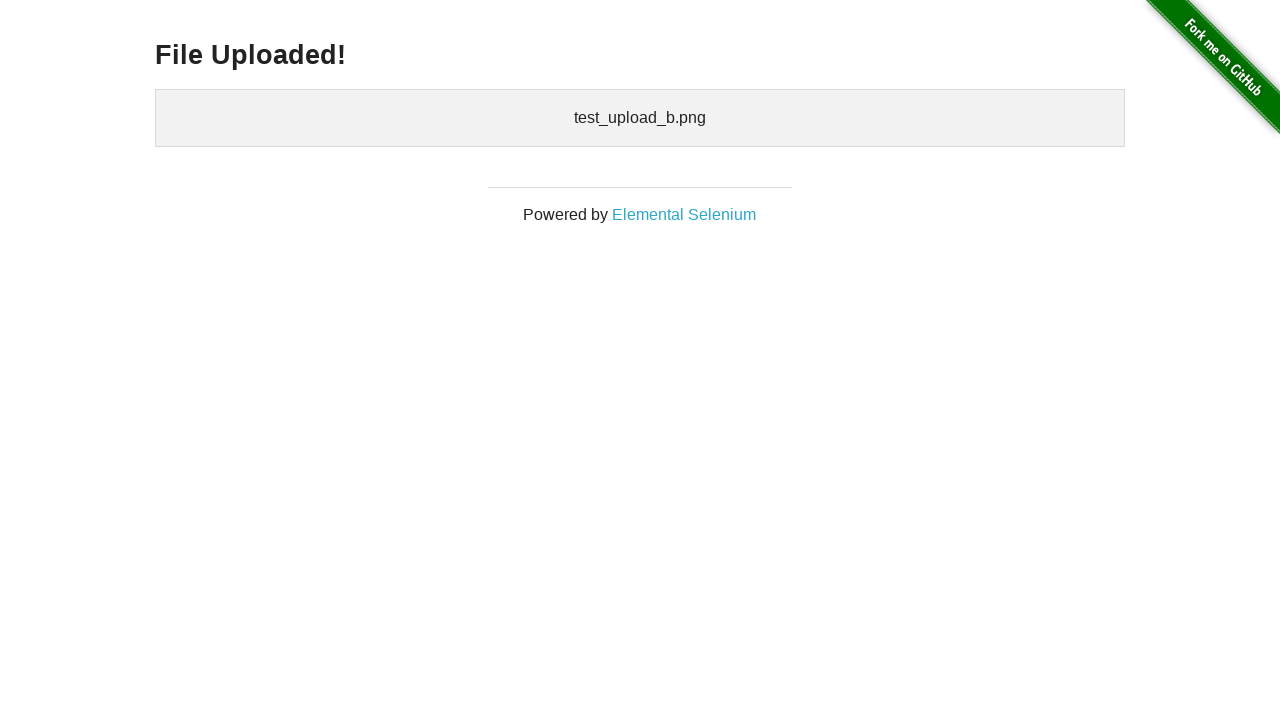

Retrieved content text from success message
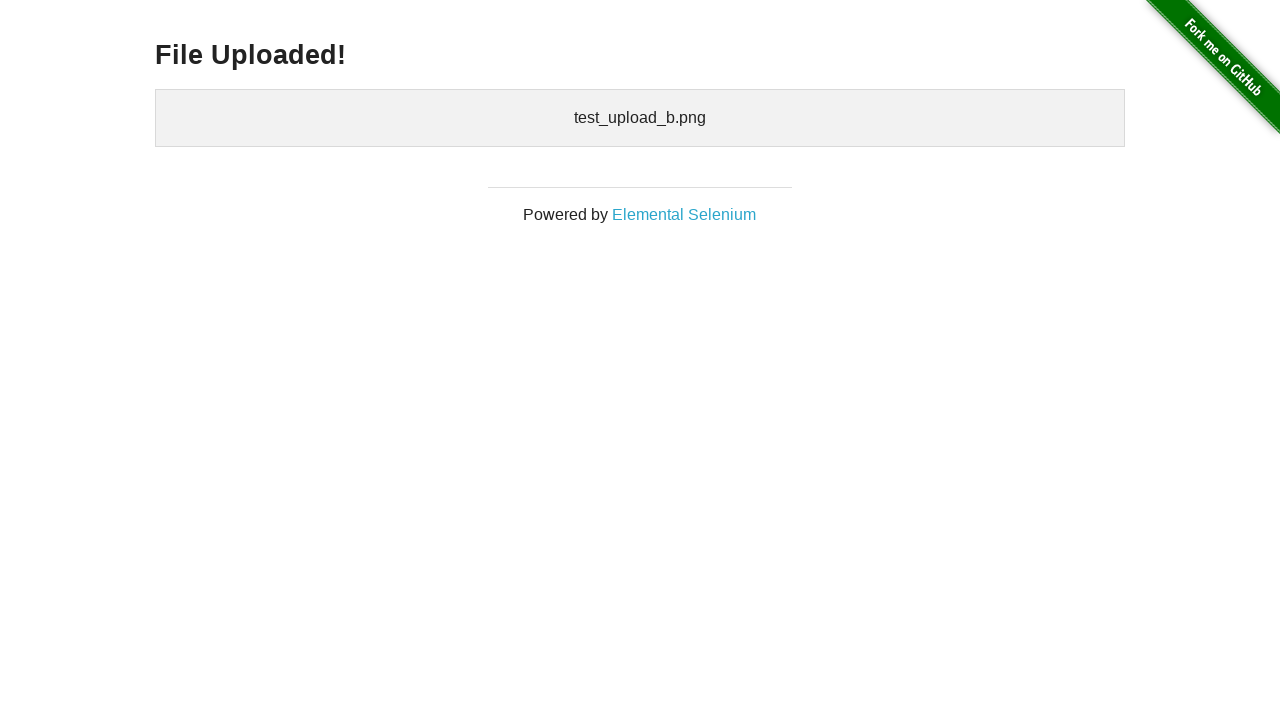

Verified 'File Uploaded!' message is present
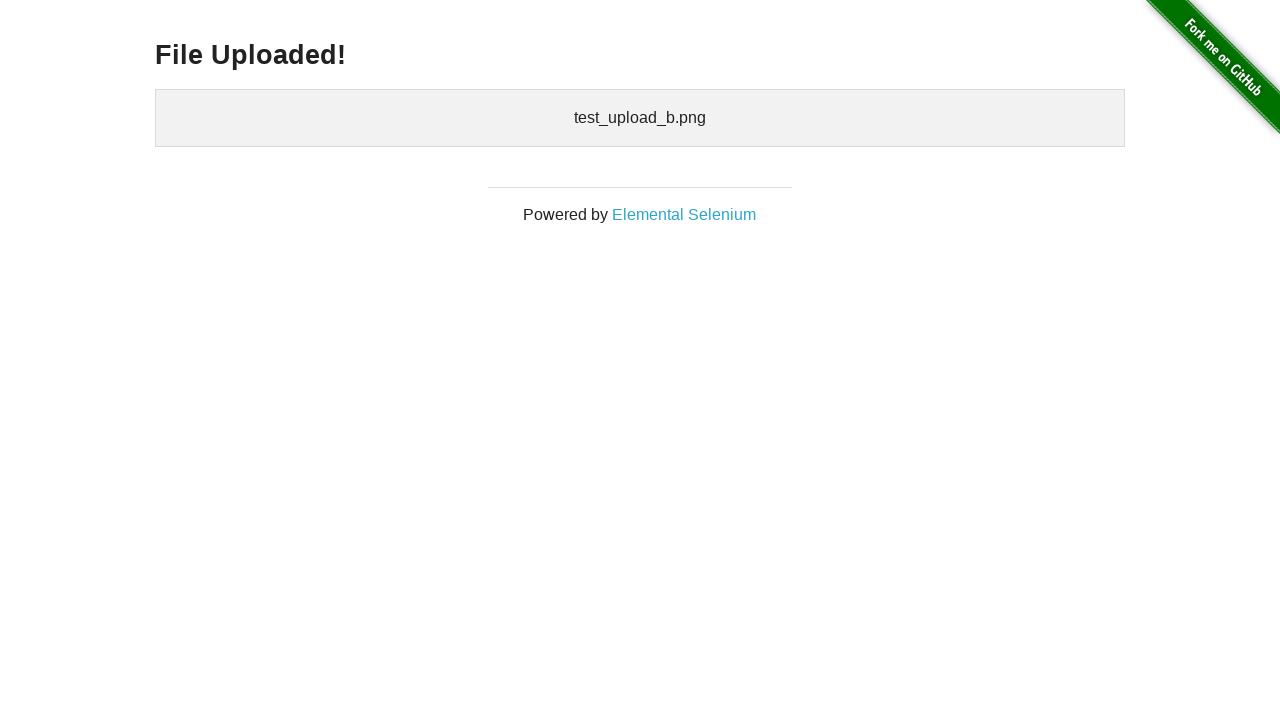

Cleaned up temporary test file
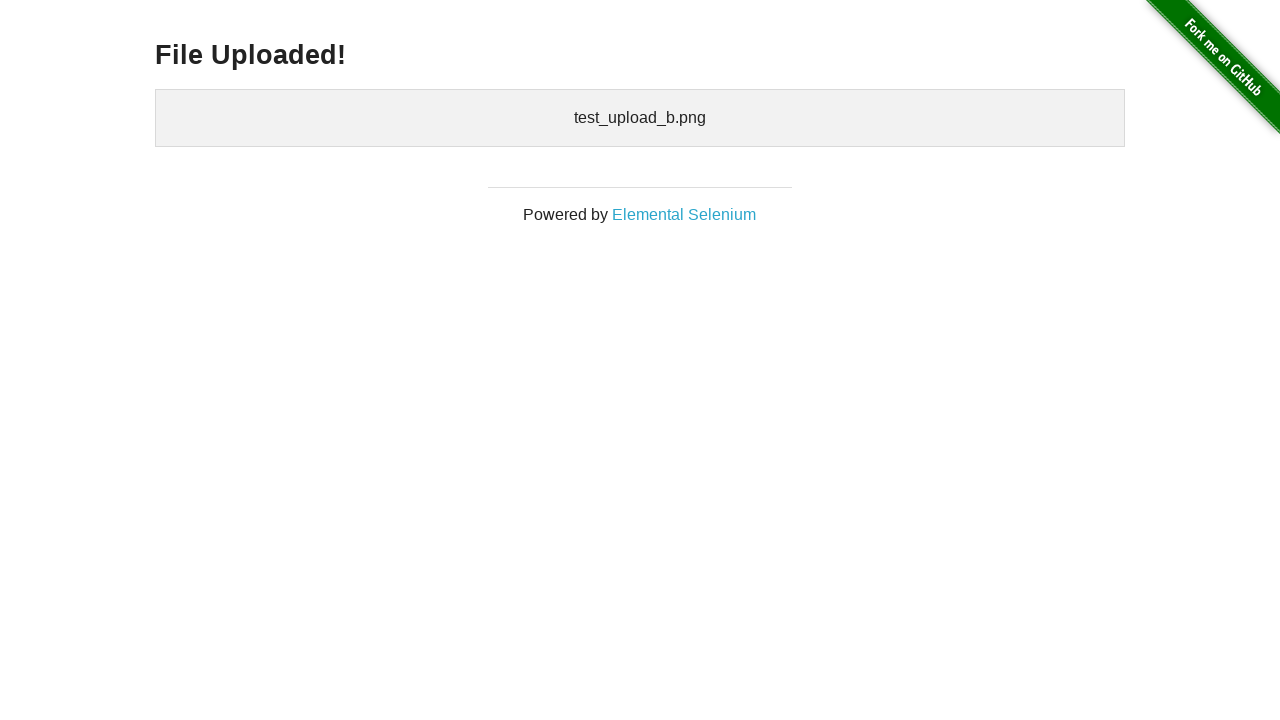

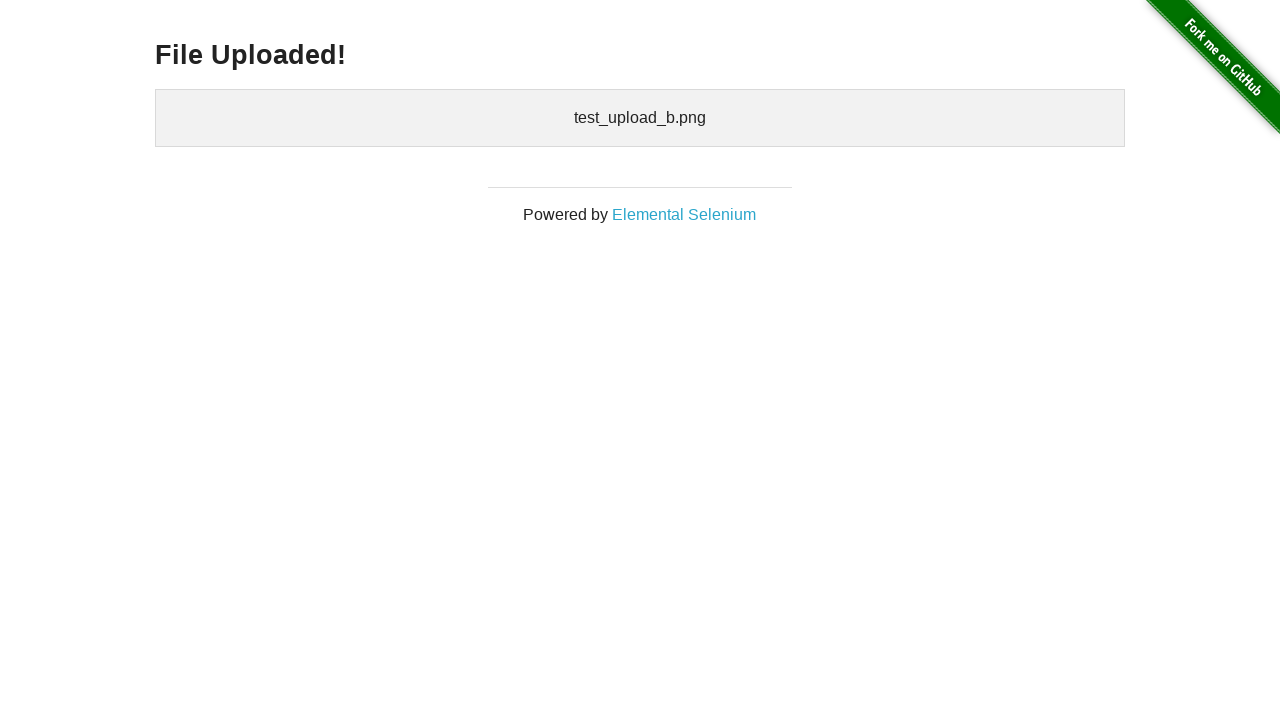